Tests radio button selection and dropdown interaction on an automation practice page by clicking a radio button and iterating through dropdown options

Starting URL: https://rahulshettyacademy.com/AutomationPractice/

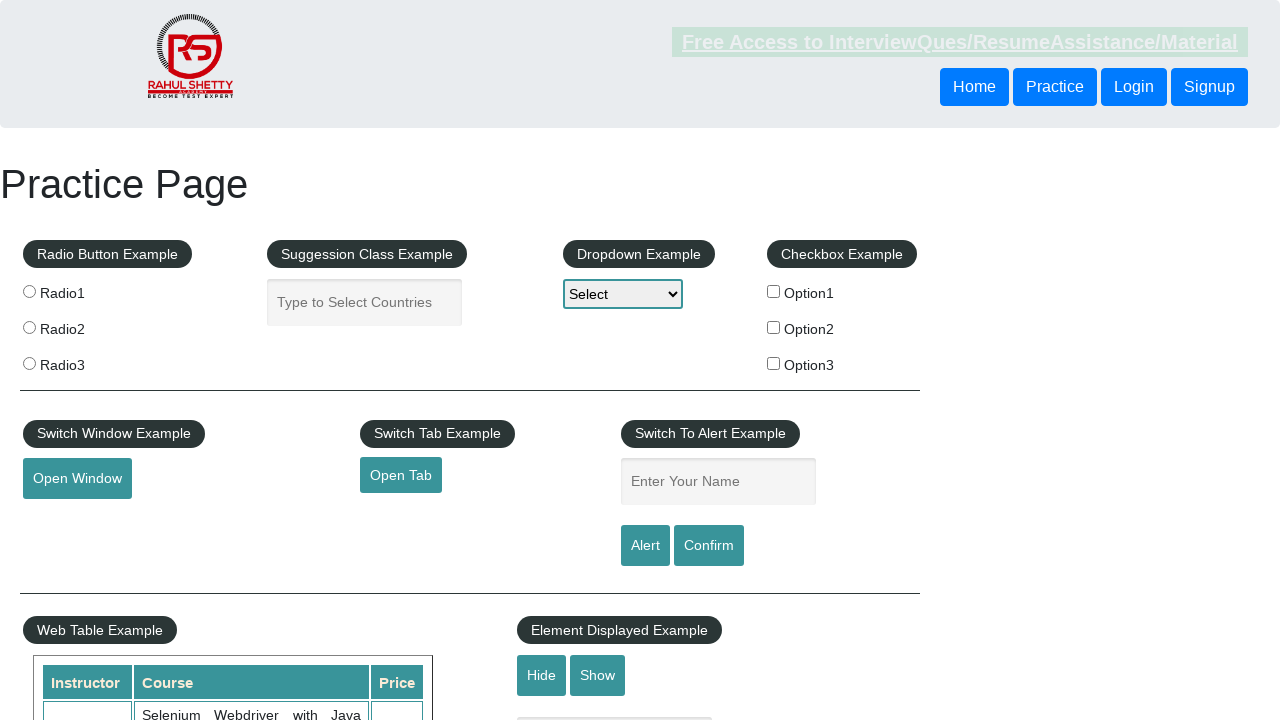

Clicked radio button with value 'option2' at (774, 327) on input[value='option2']
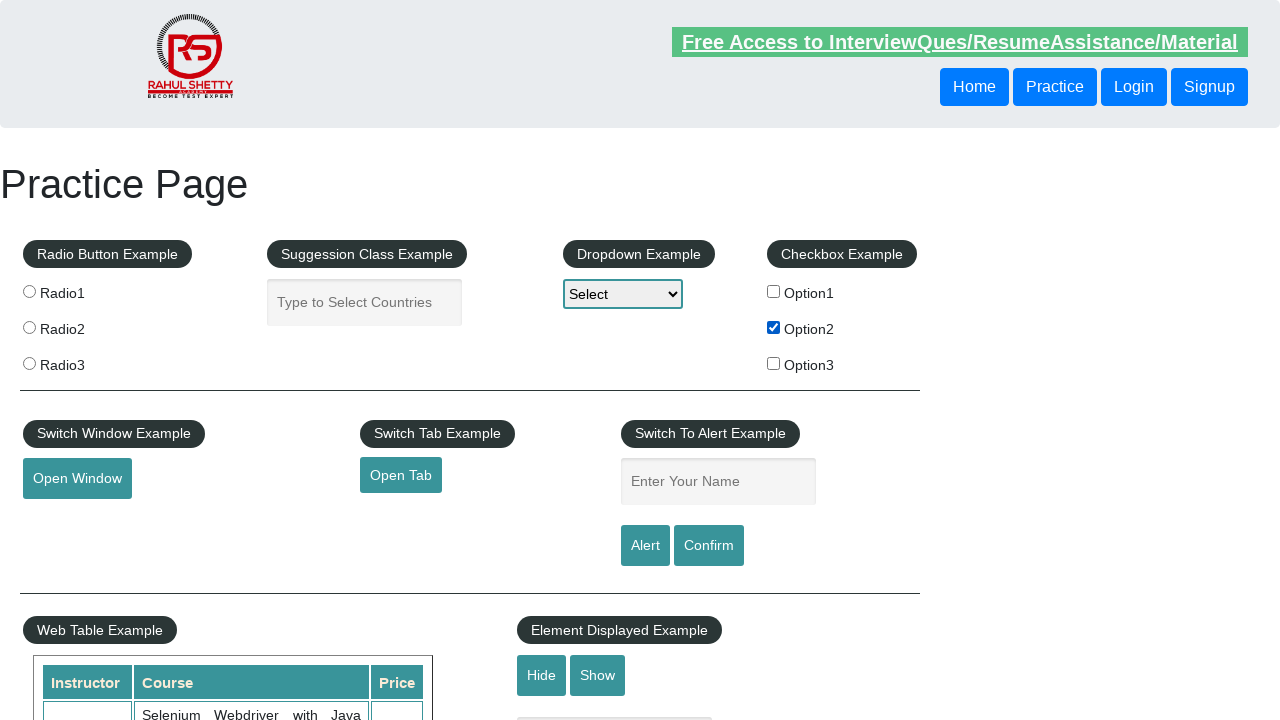

Dropdown element loaded and visible
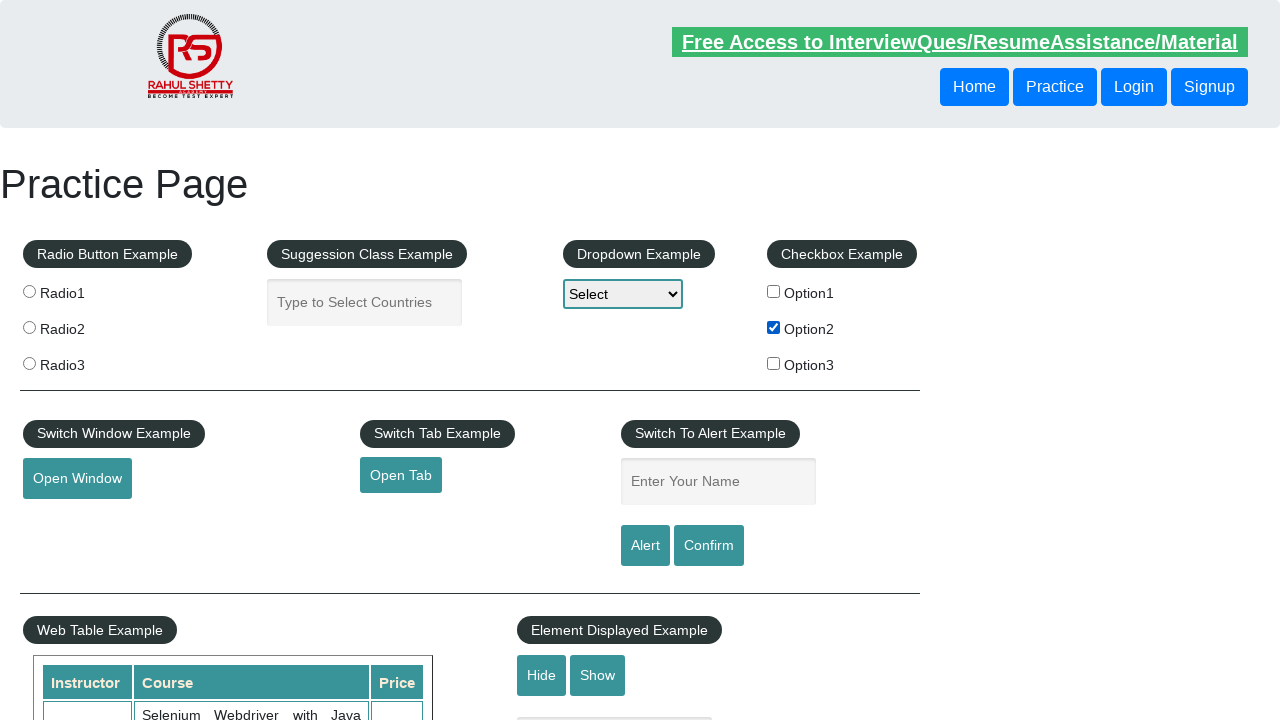

Located dropdown element
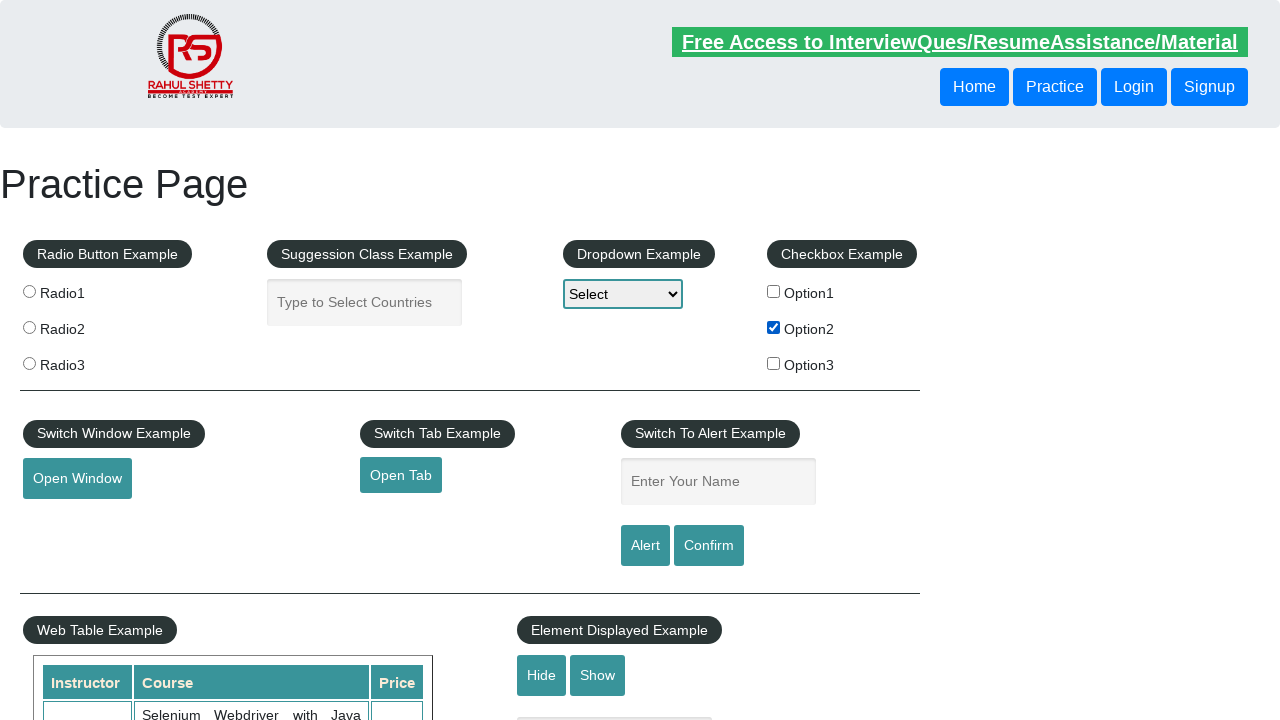

Retrieved all options from dropdown
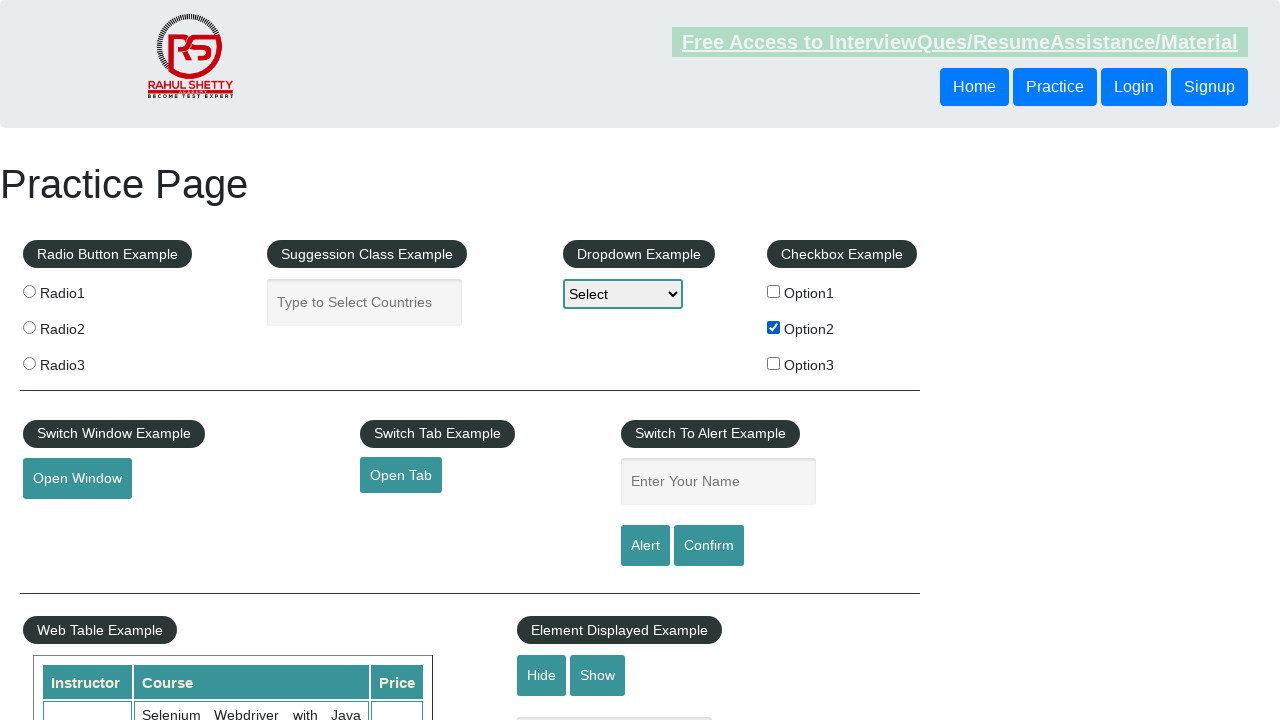

Processed dropdown option: Select
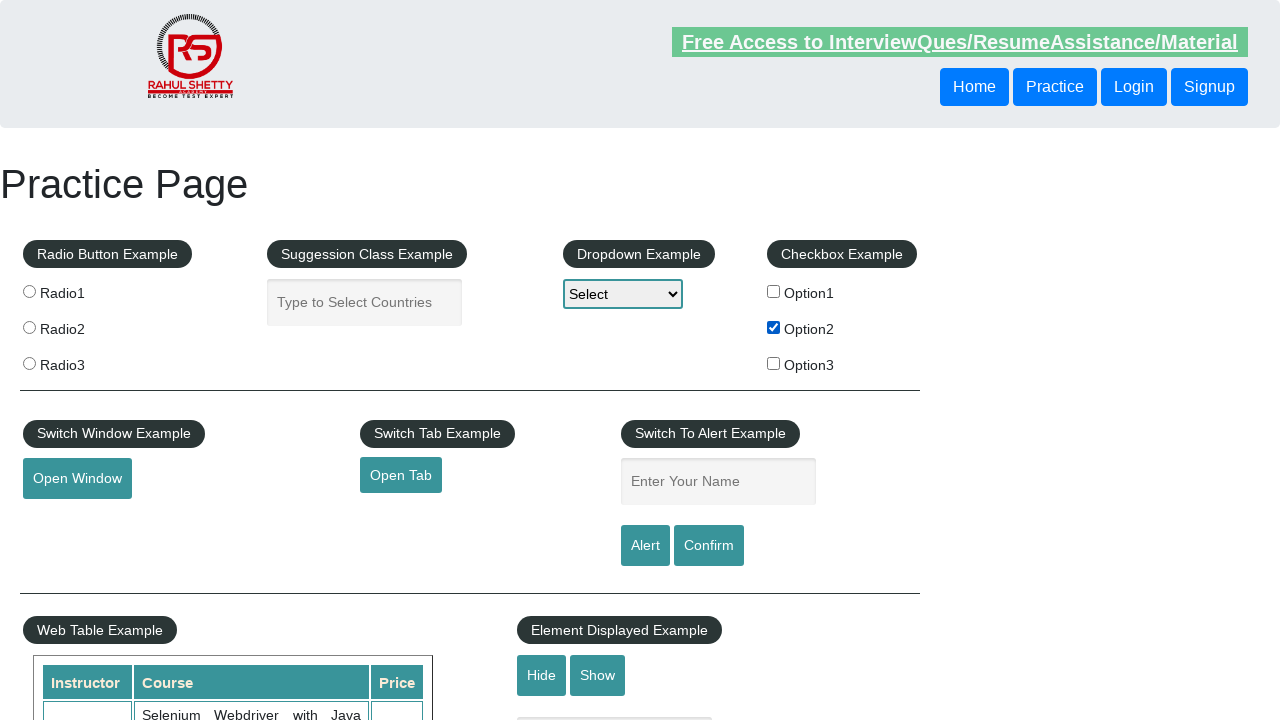

Processed dropdown option: Option1
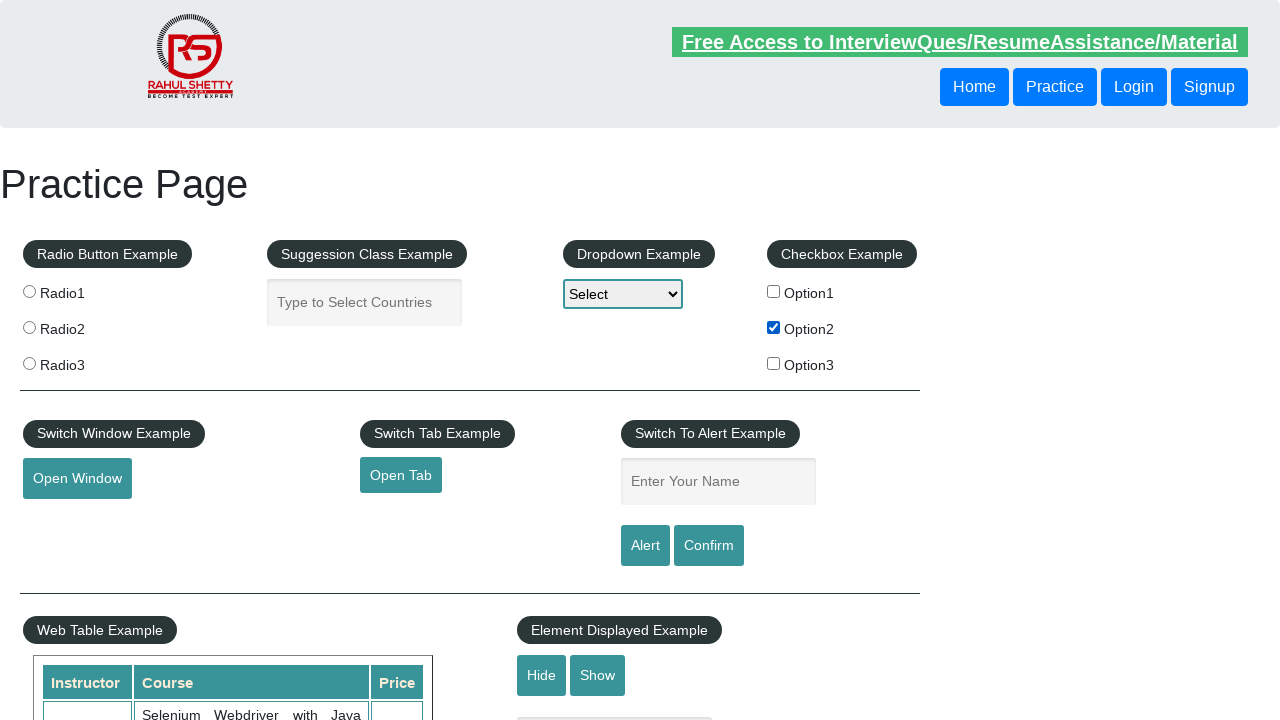

Processed dropdown option: Option2
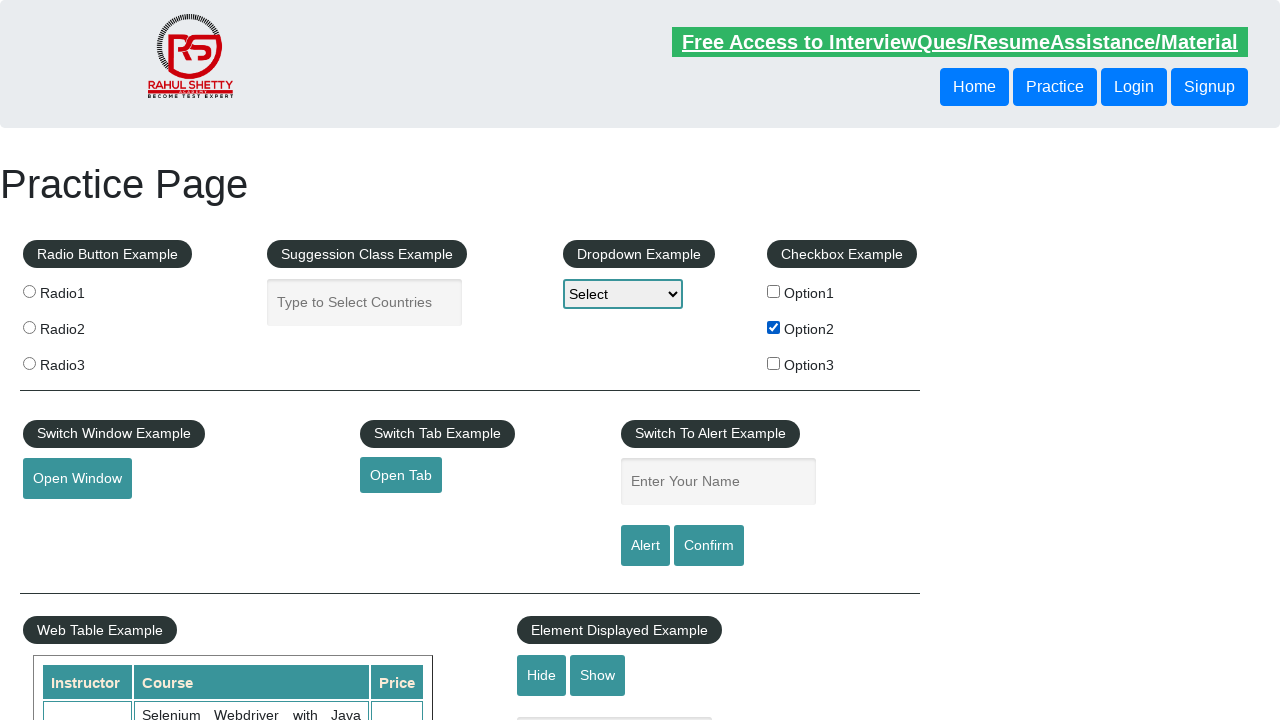

Processed dropdown option: Option3
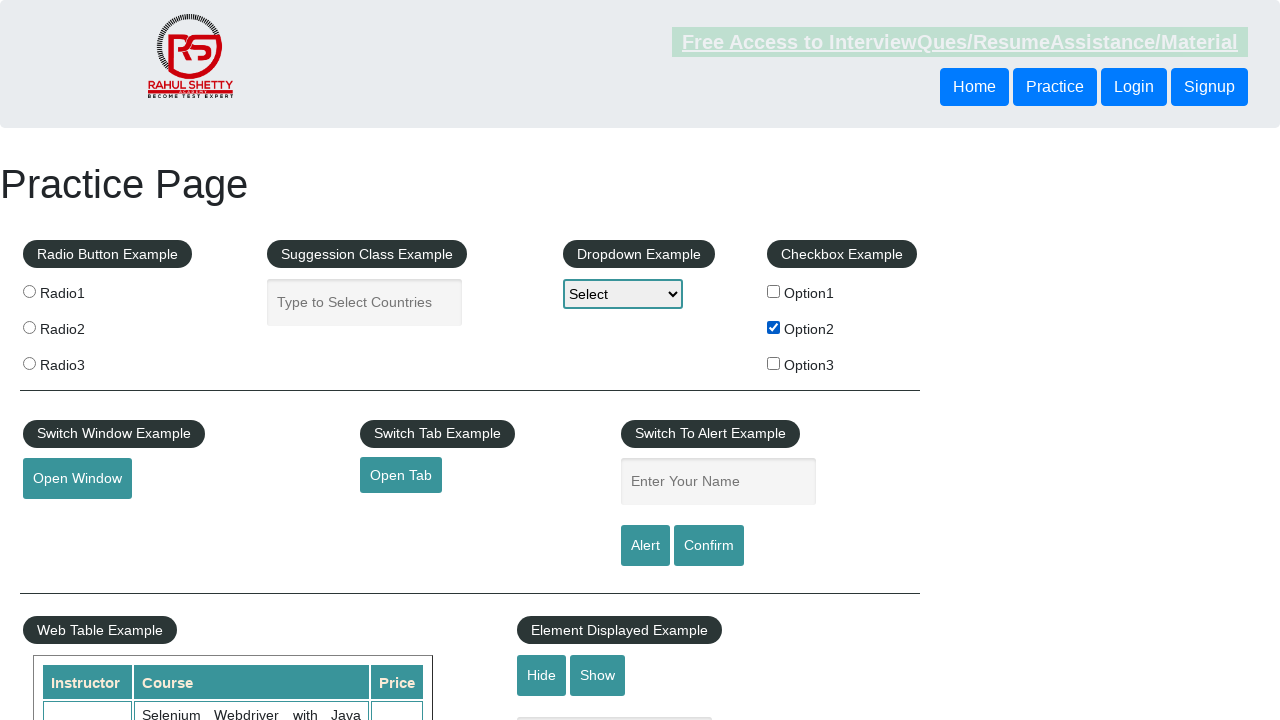

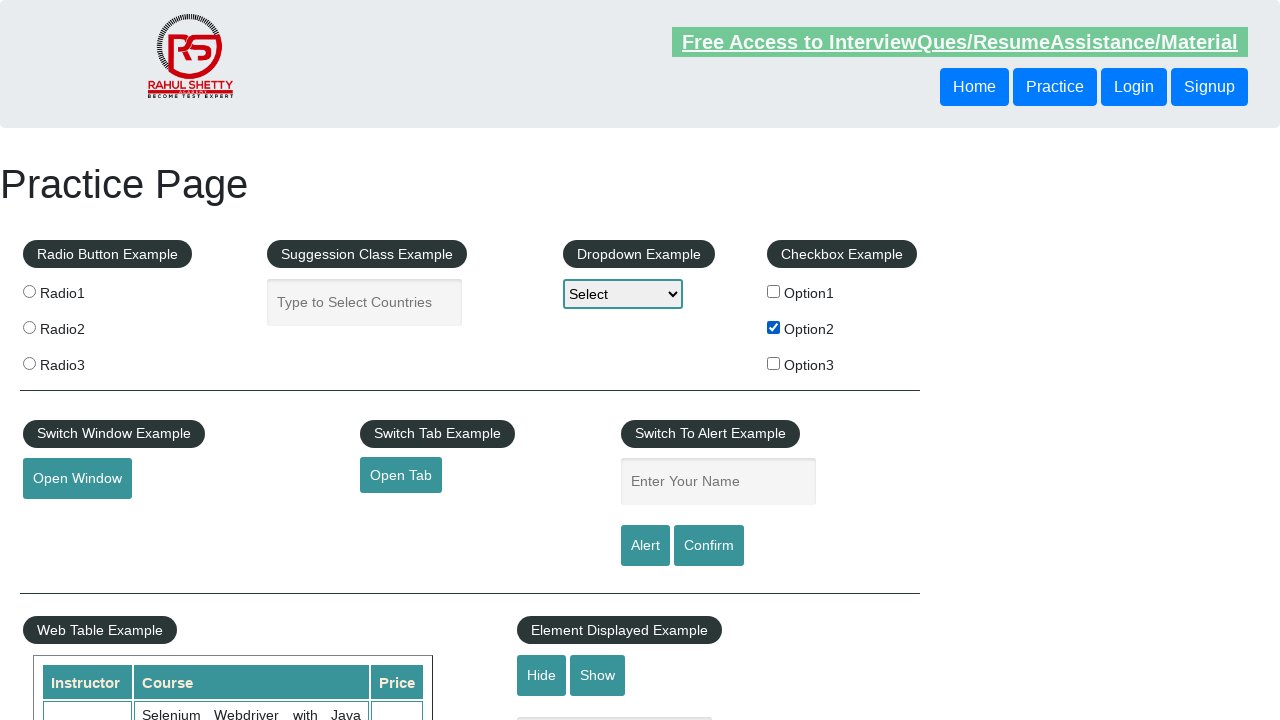